Tests dropdown selection functionality by navigating to an automation practice page and selecting "option2" from a dropdown menu.

Starting URL: https://rahulshettyacademy.com/AutomationPractice/

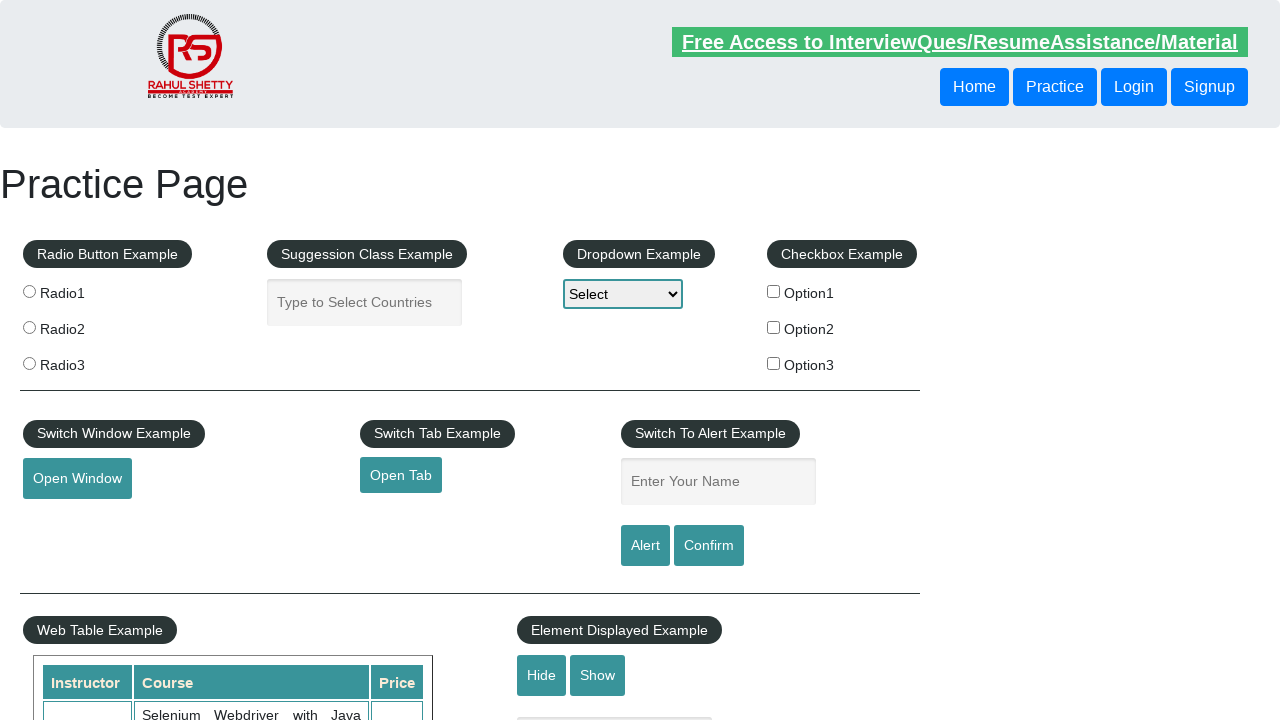

Navigated to automation practice page
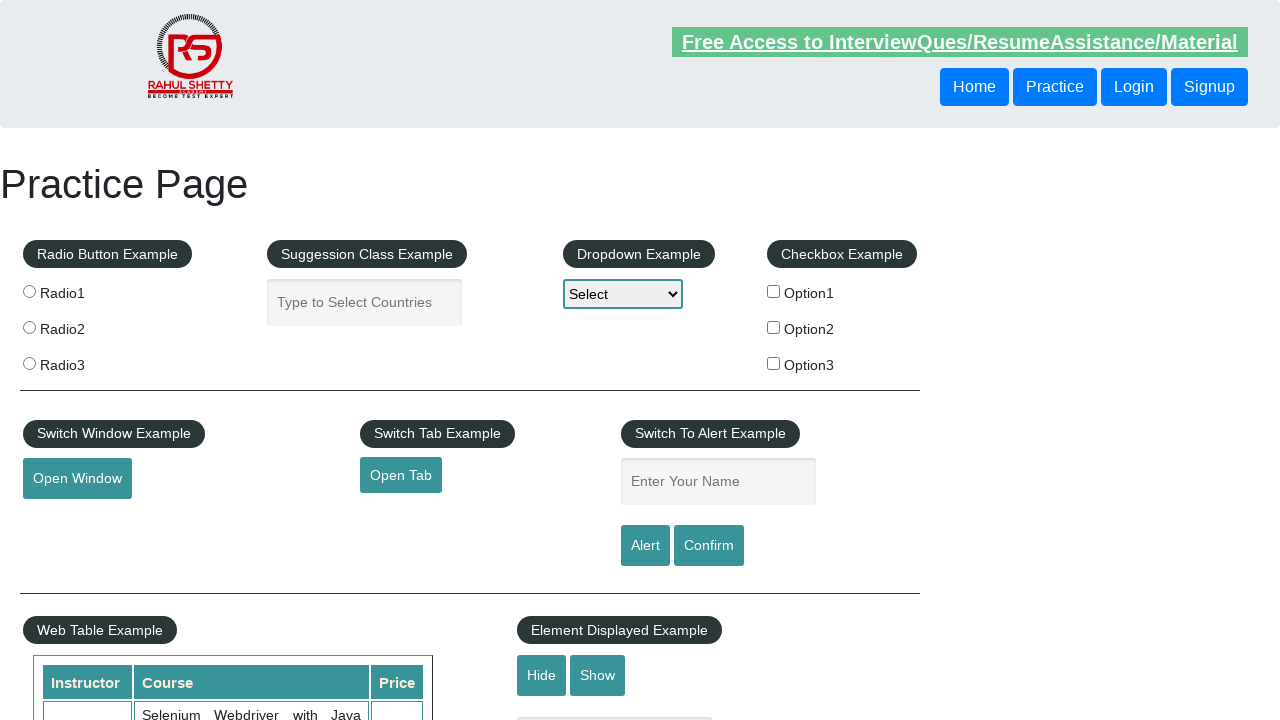

Selected 'Option2' from dropdown menu on #dropdown-class-example
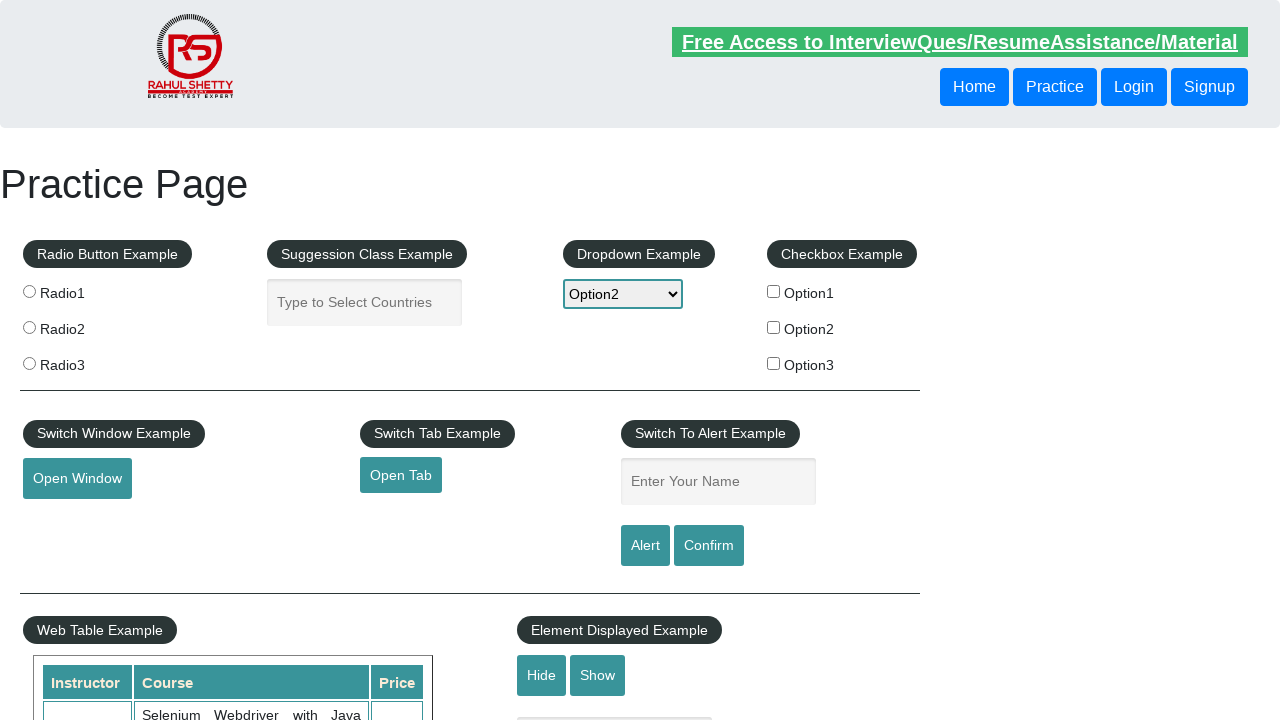

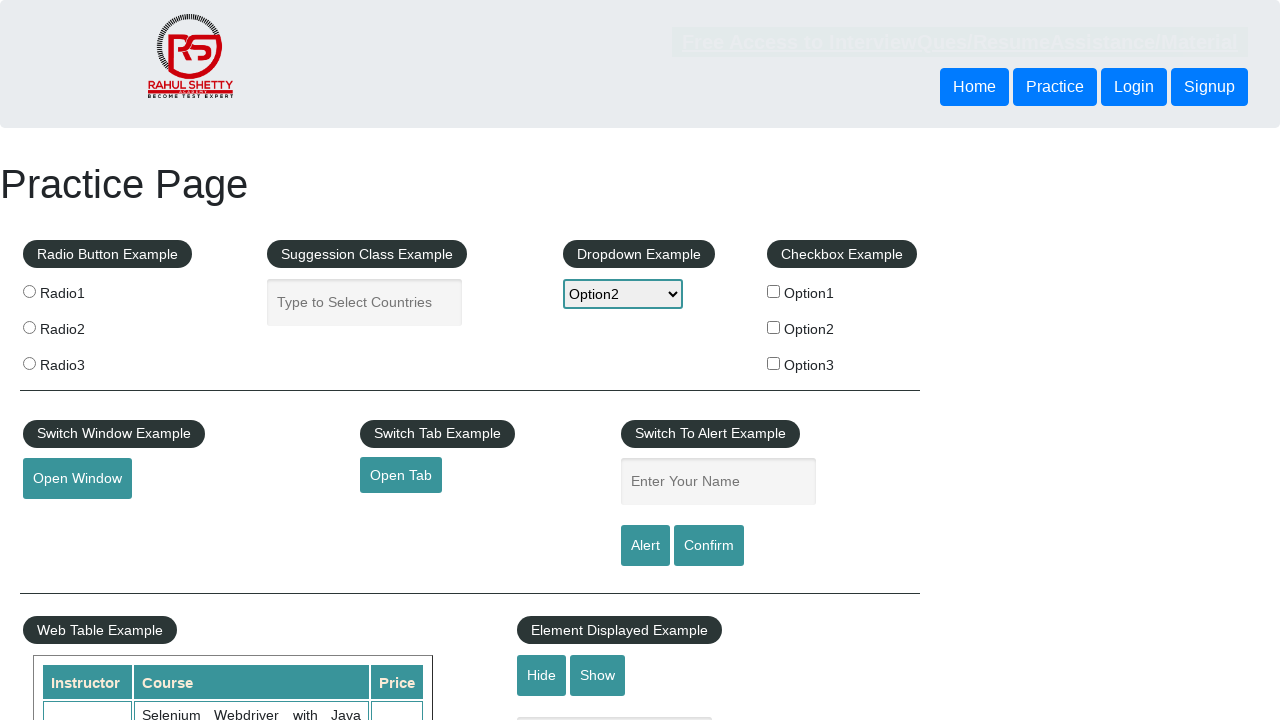